Tests drag and drop functionality within an iframe by dragging an element to a droppable target

Starting URL: https://jqueryui.com/droppable/

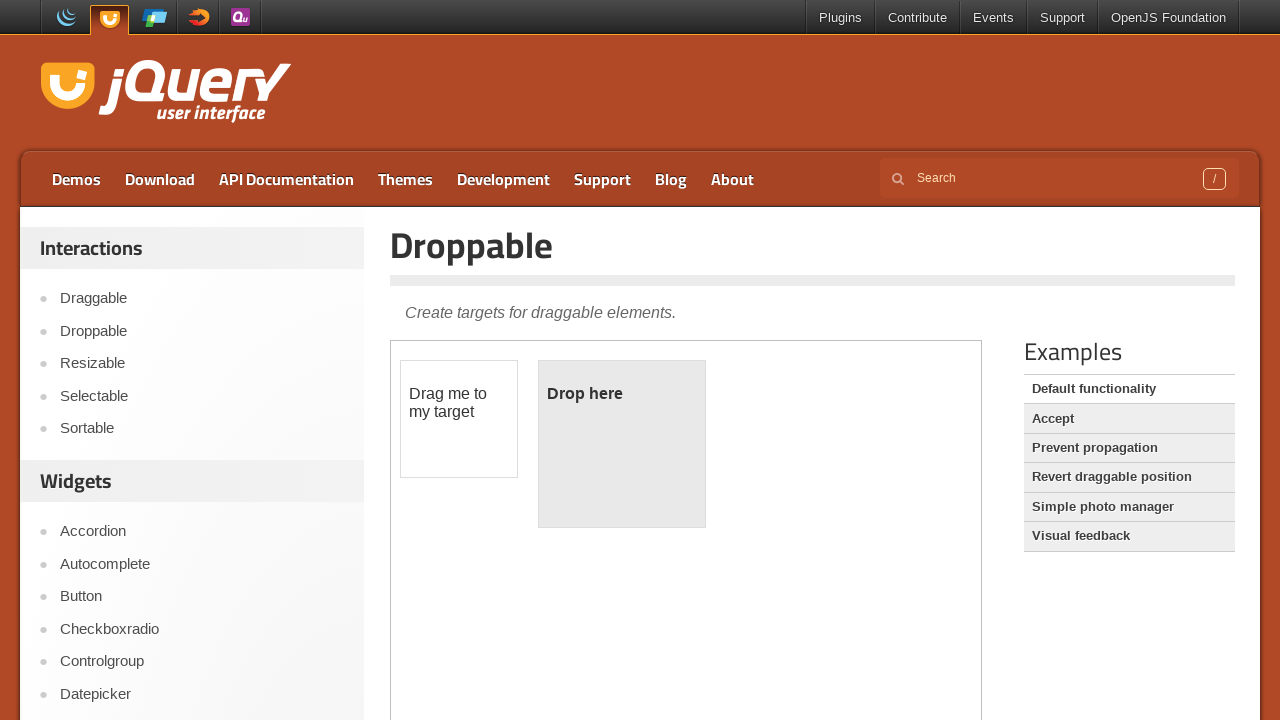

Located iframe.demo-frame for drag and drop test
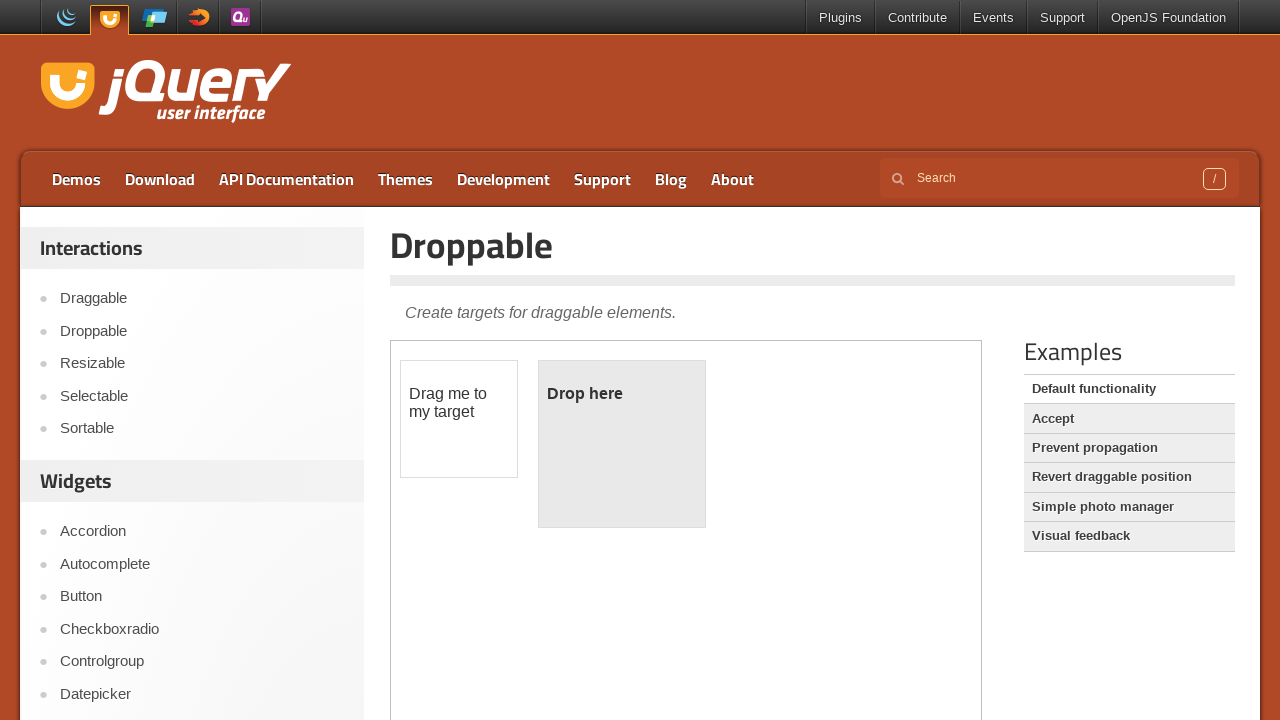

Dragged draggable element to droppable target within iframe at (622, 444)
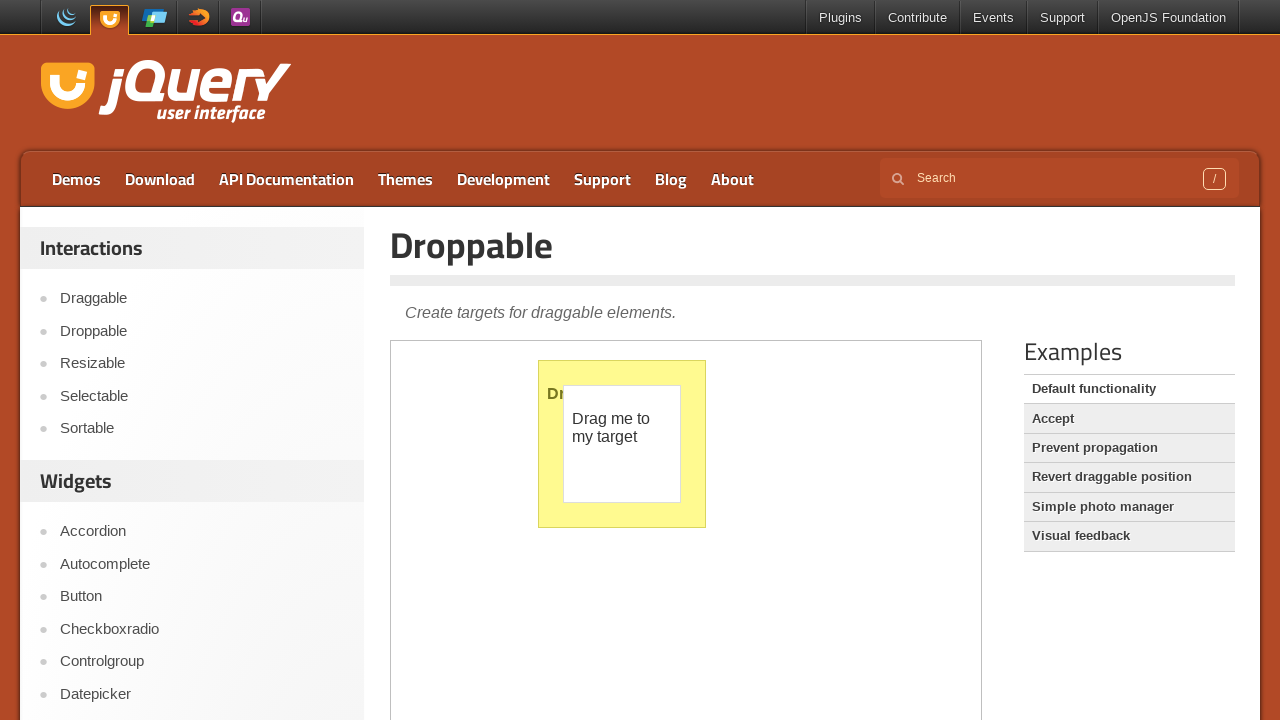

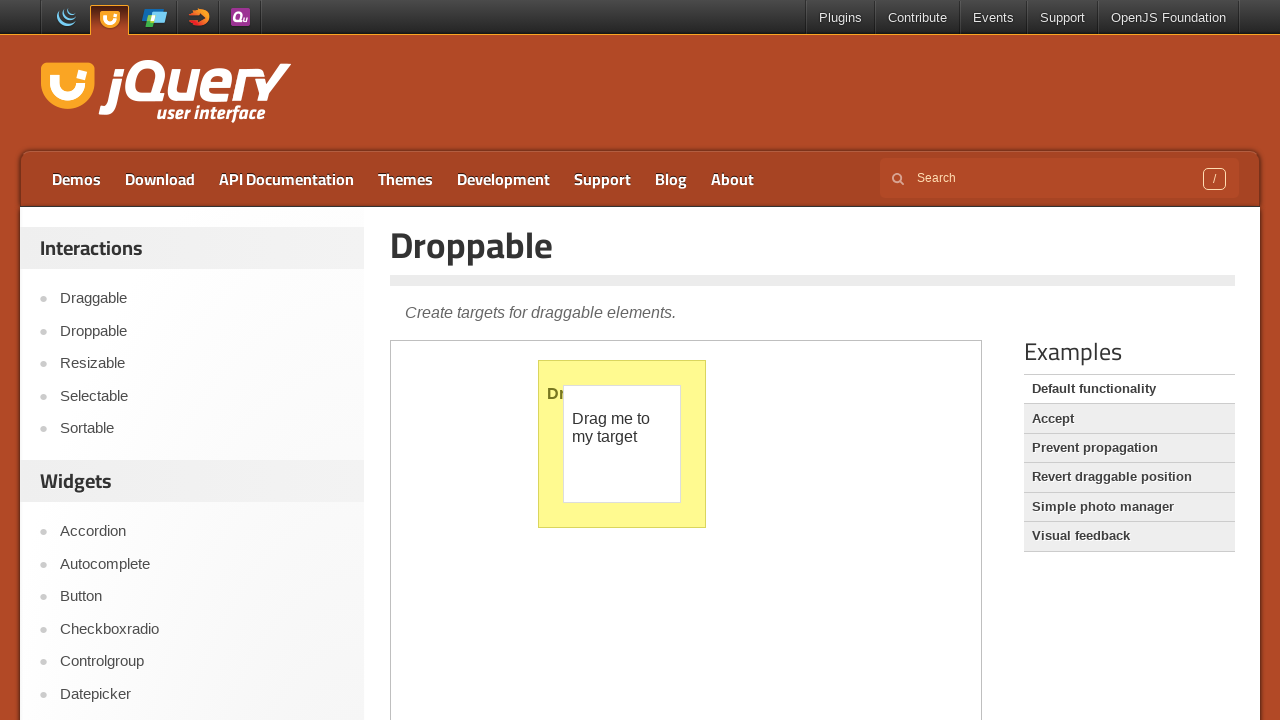